Tests the website search by clicking the search icon and entering a search query

Starting URL: http://www.flinders.edu.au

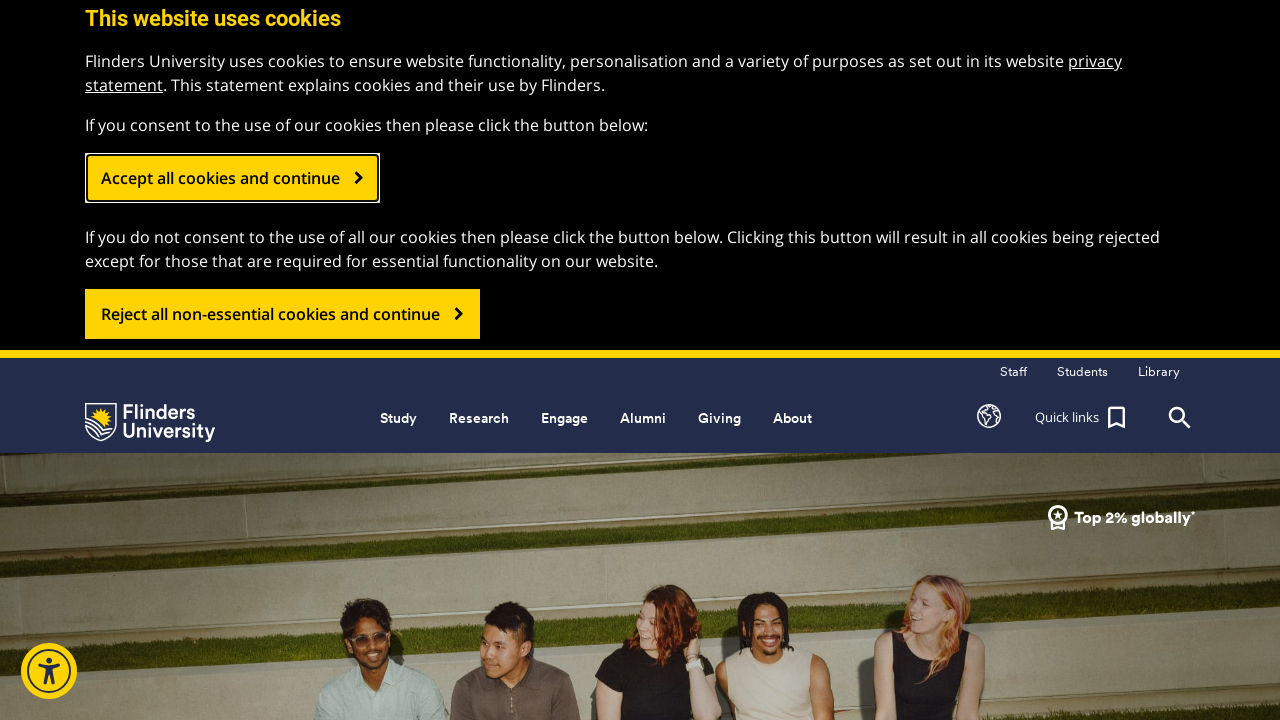

Clicked the top search icon at (1180, 418) on .header_search_top
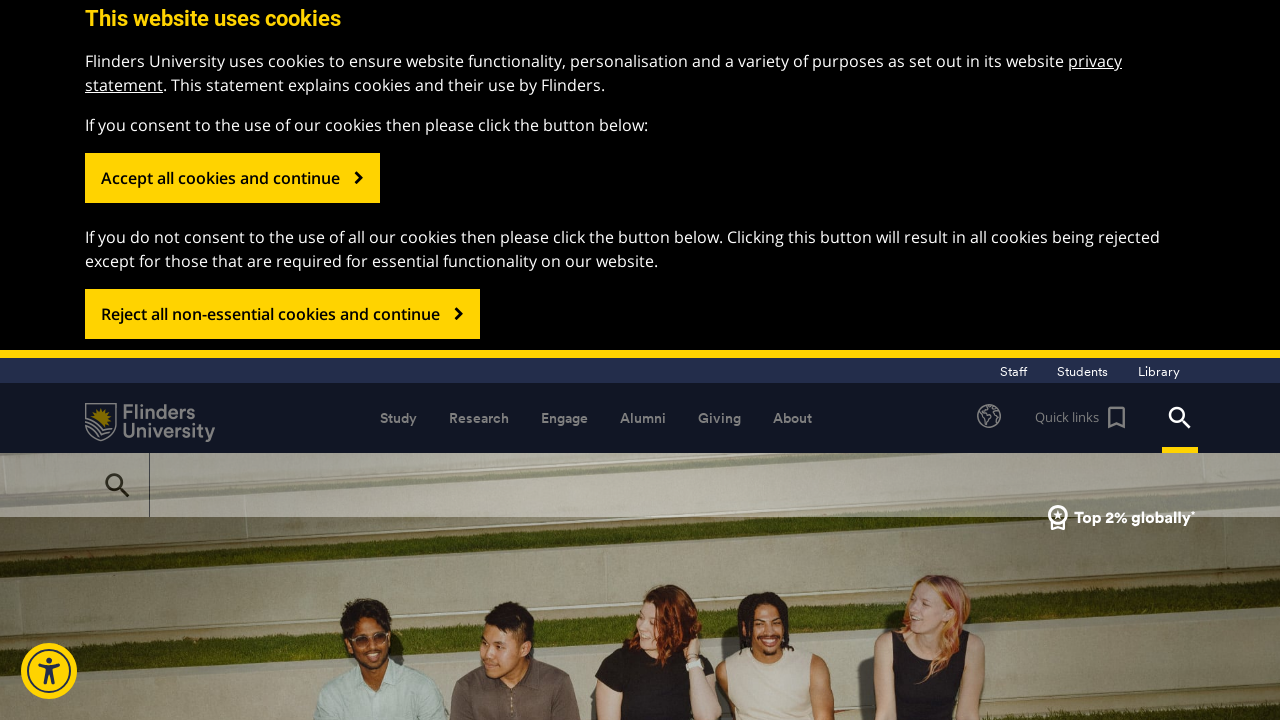

Entered 'Psychology' in the search field on #gsc-i-id1
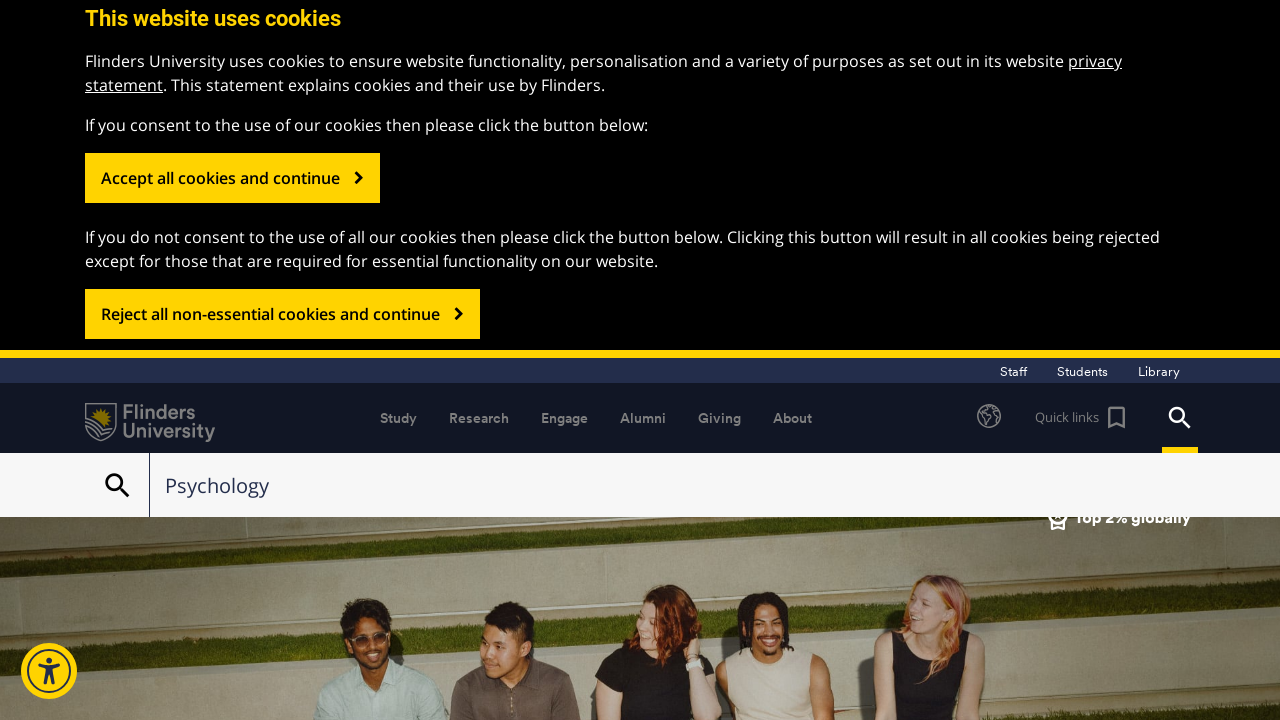

Pressed Enter to execute the search on #gsc-i-id1
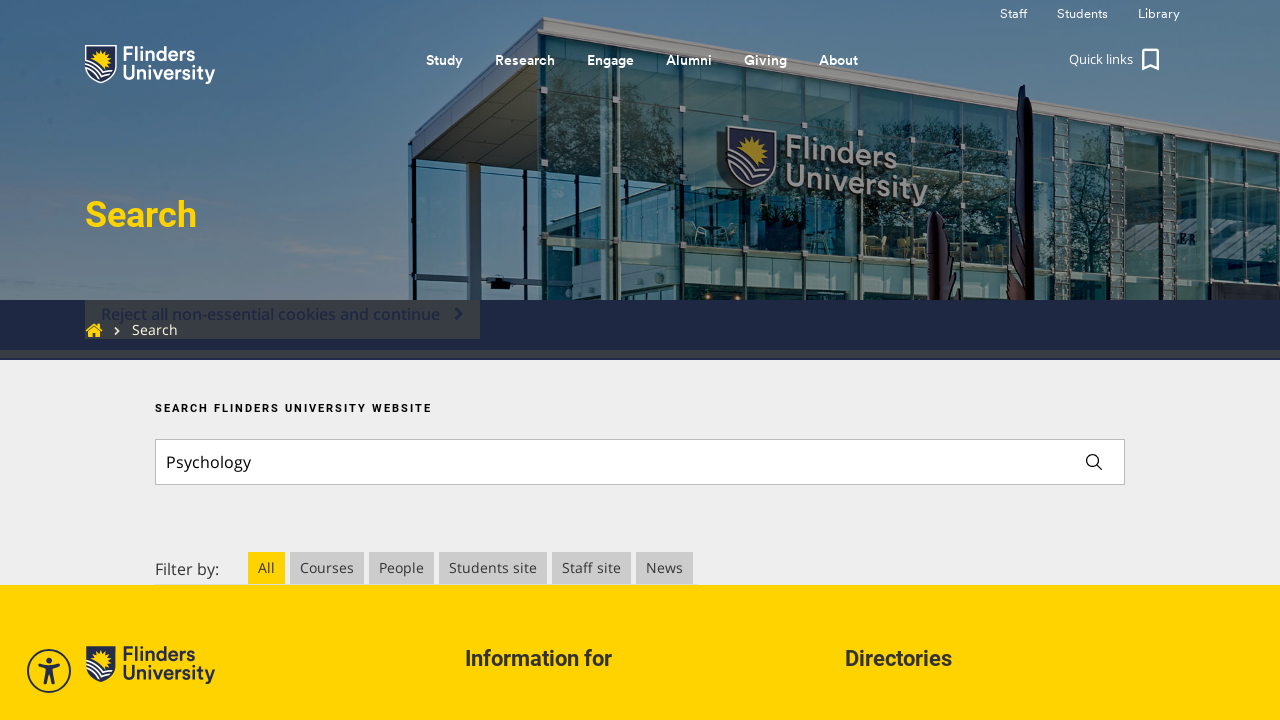

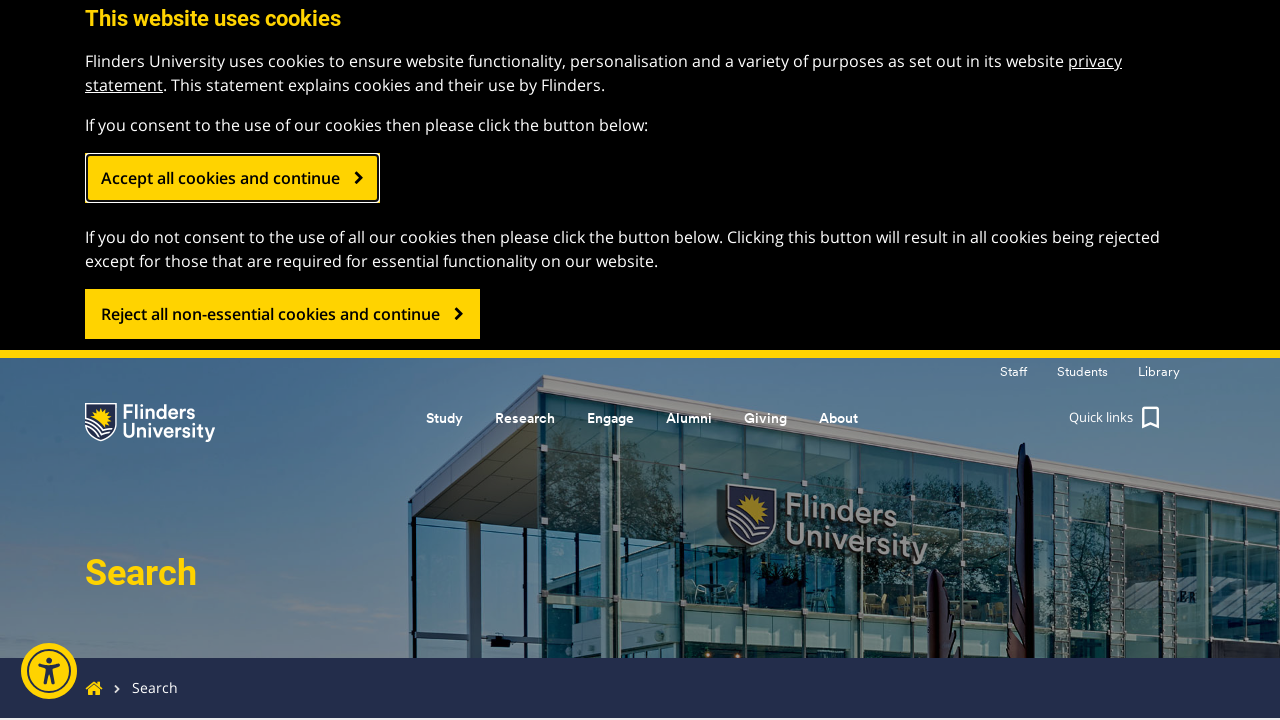